Tests user registration functionality on ParaBank demo site by filling out the registration form with personal details and credentials, then submitting the form.

Starting URL: https://parabank.parasoft.com/parabank/register.htm

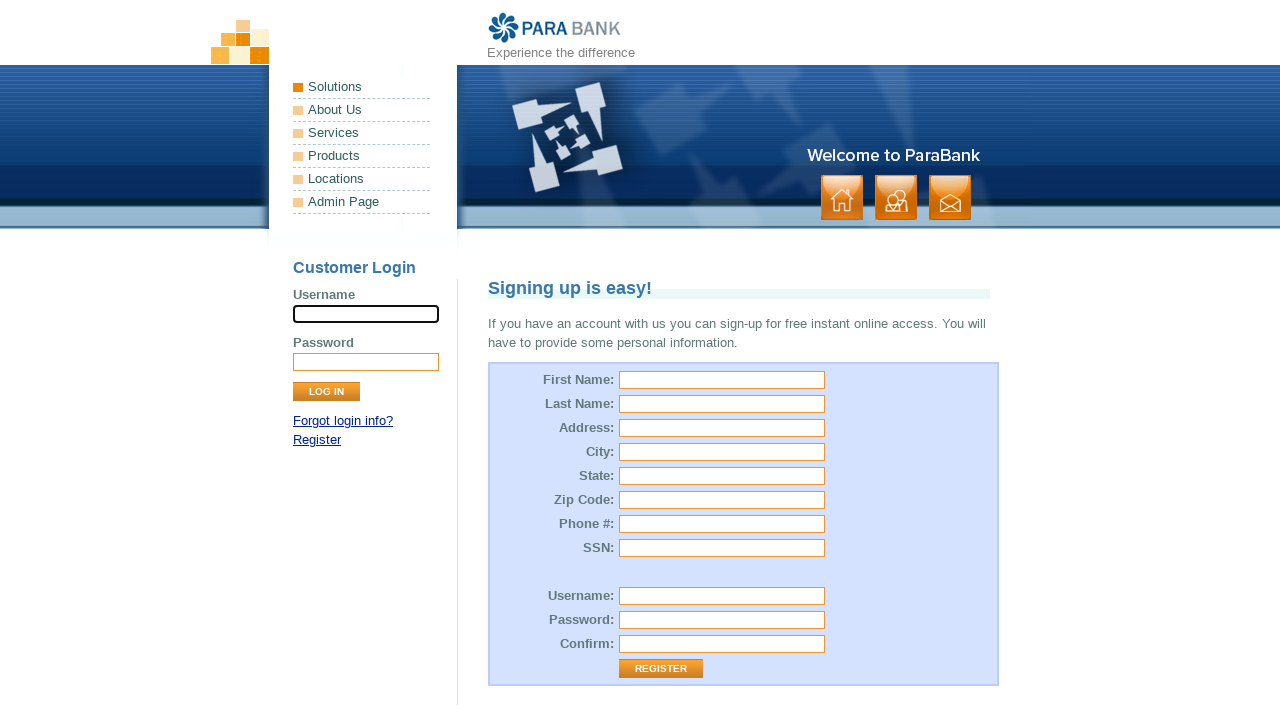

Filled first name field with 'John' on input[id='customer.firstName']
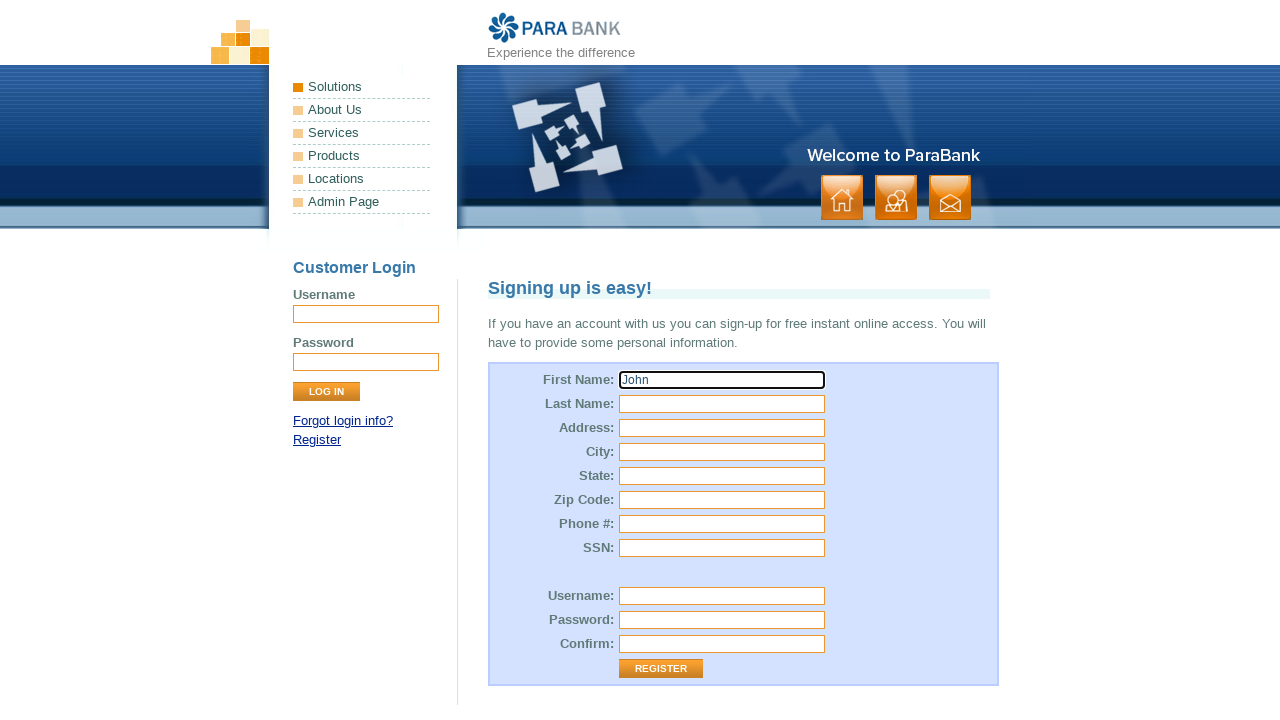

Filled last name field with 'Smith' on input[id='customer.lastName']
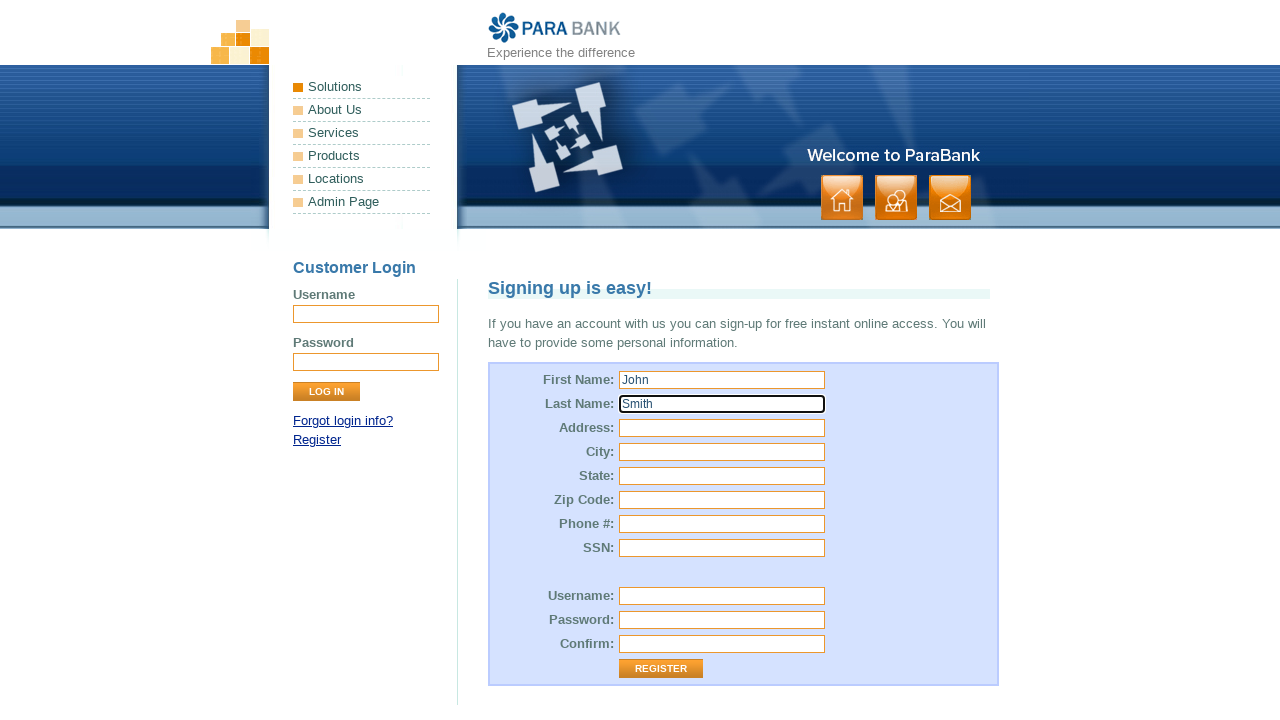

Filled street address field with 'SmithAddress' on input[id='customer.address.street']
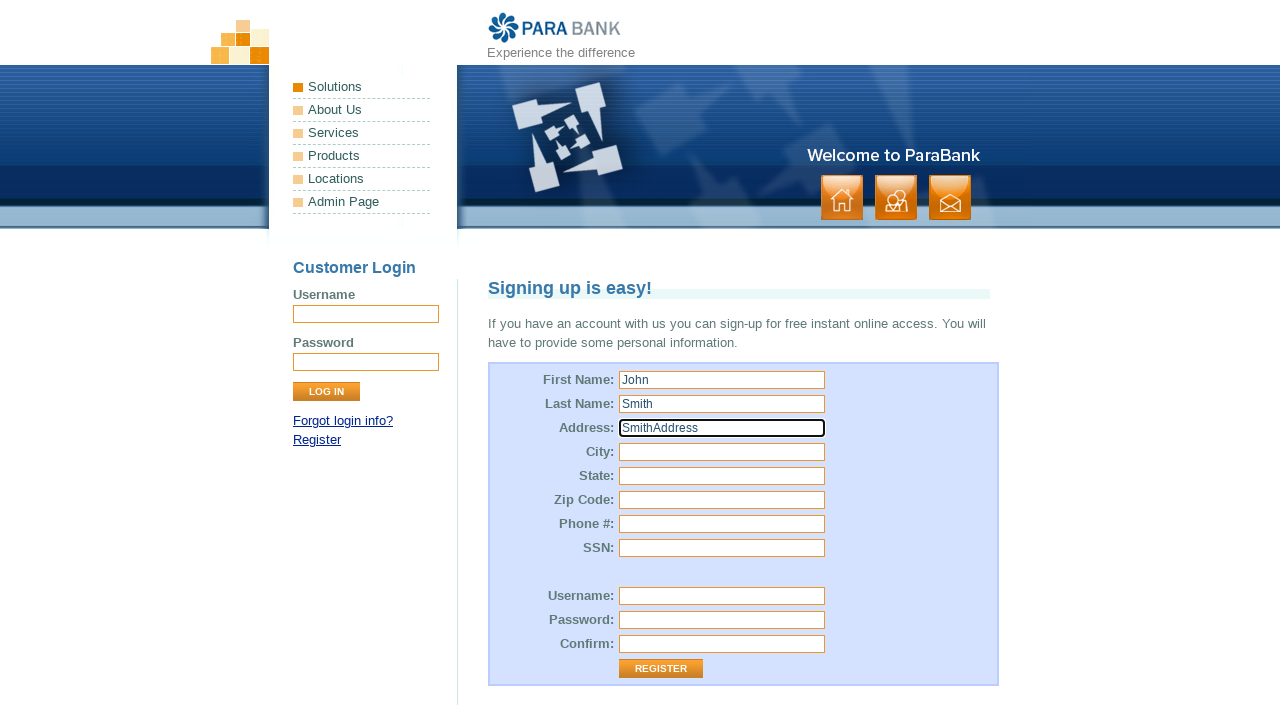

Filled city field with 'Smith' on input[id='customer.address.city']
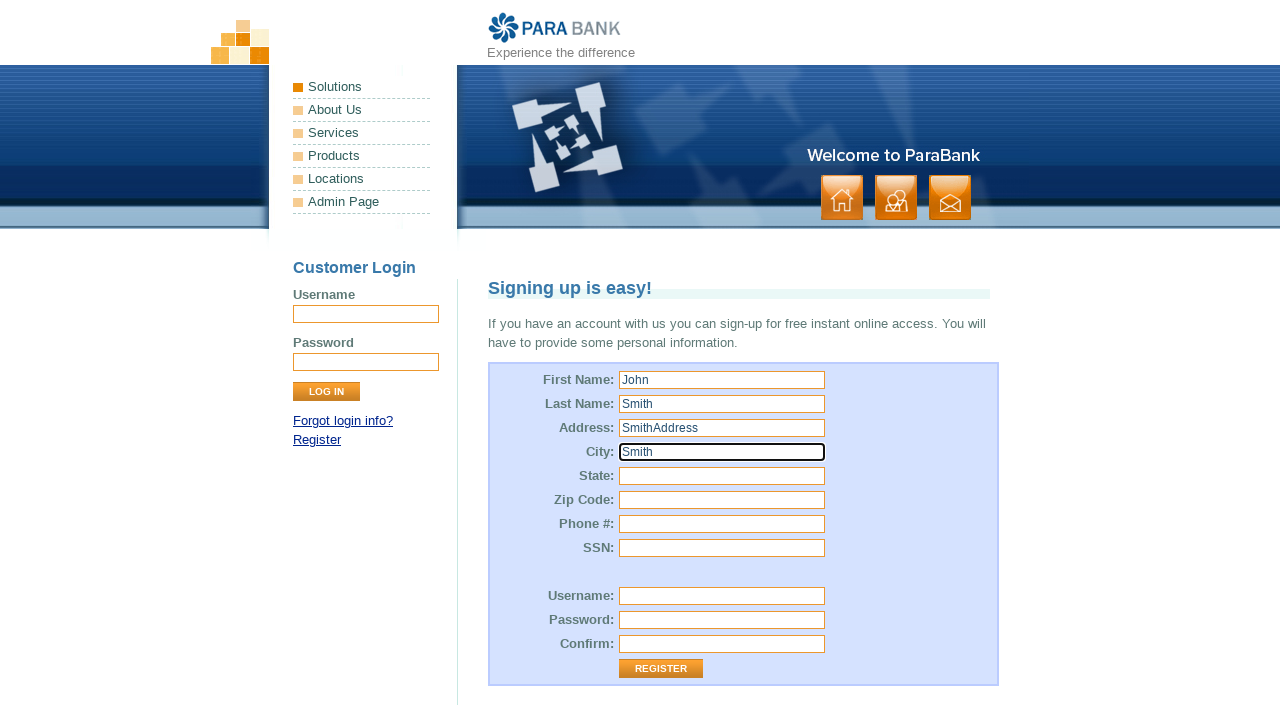

Filled state field with 'Orlando' on input[id='customer.address.state']
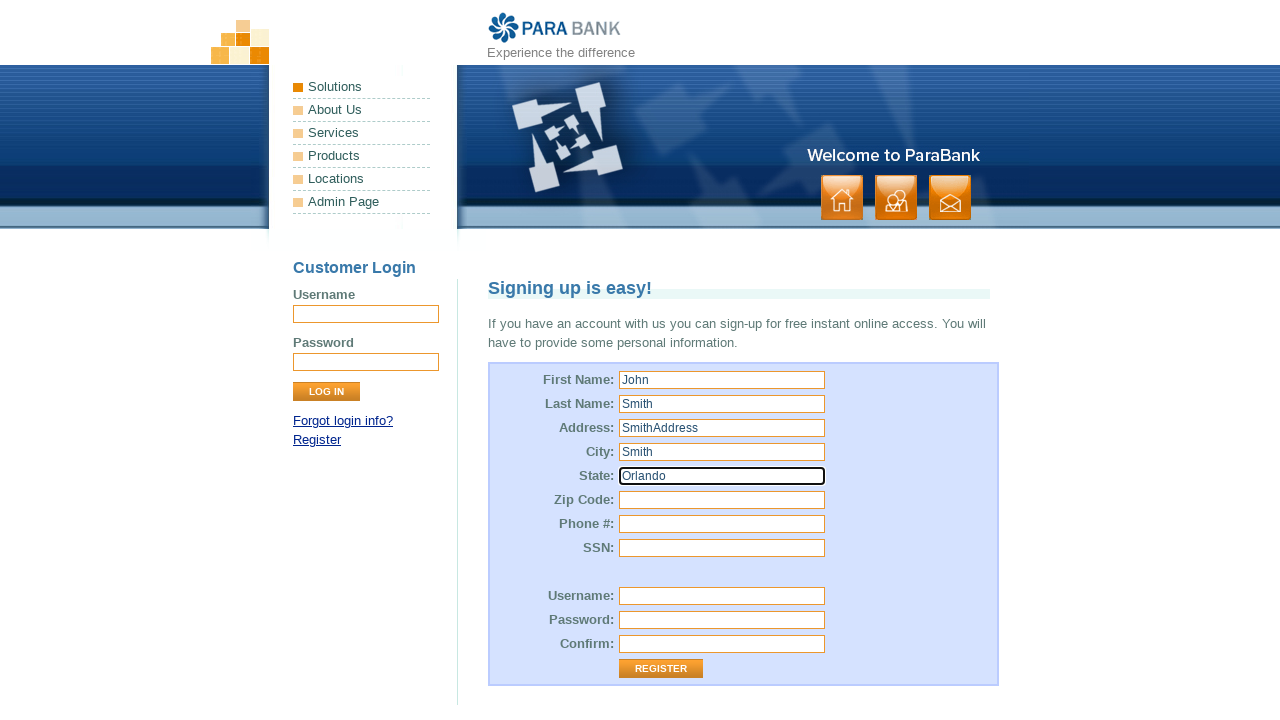

Filled zip code field with '123' on input[id='customer.address.zipCode']
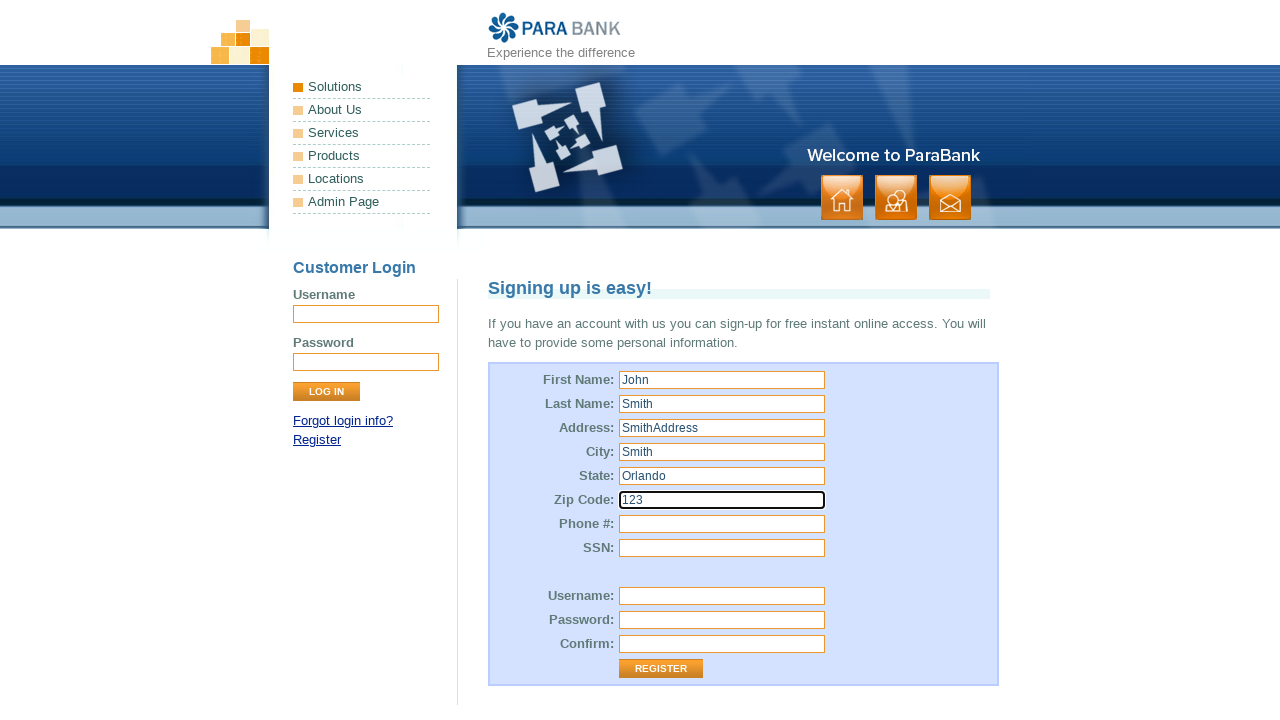

Filled phone number field with '123' on input[id='customer.phoneNumber']
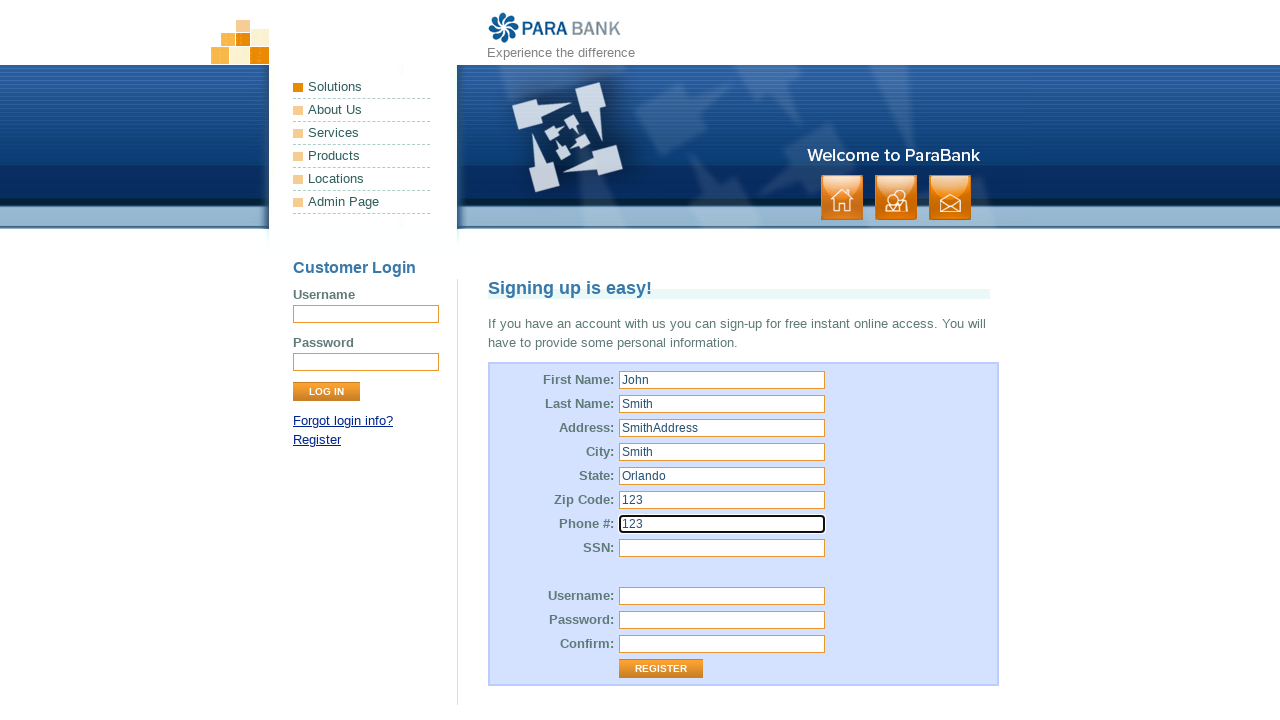

Filled SSN field with '123' on input[id='customer.ssn']
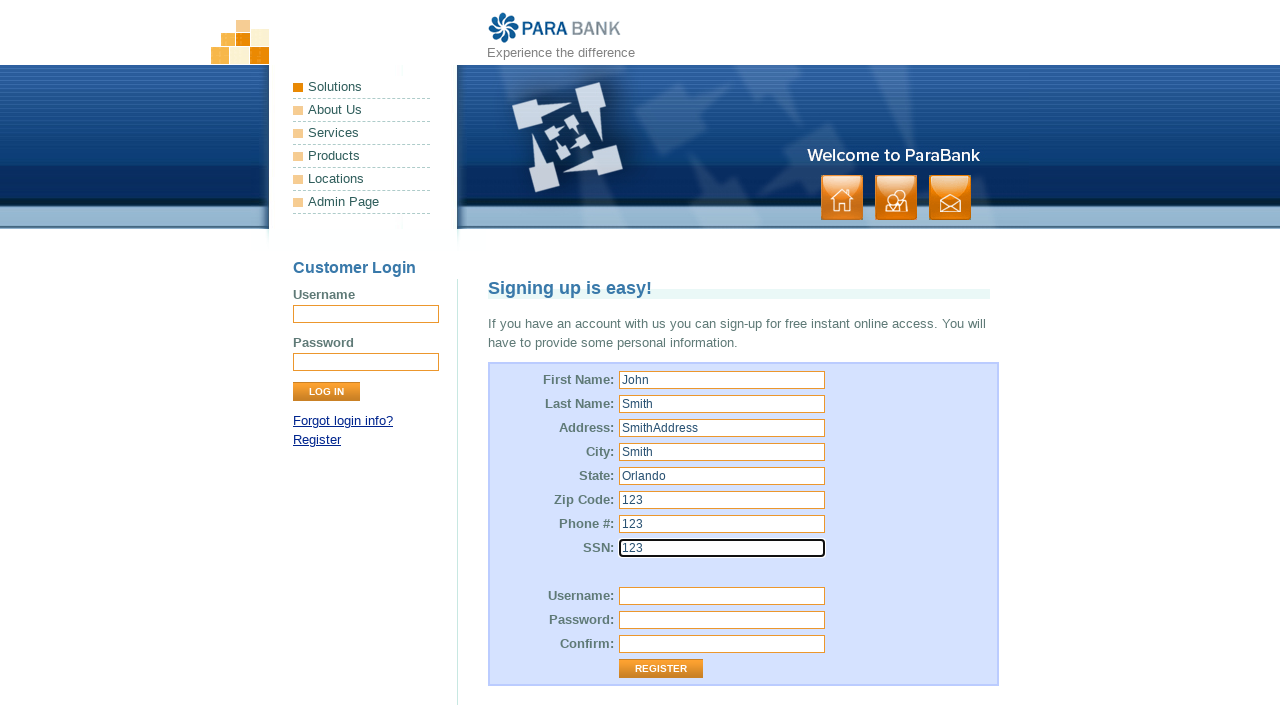

Filled username field with 'demouser_7293' on input[id='customer.username']
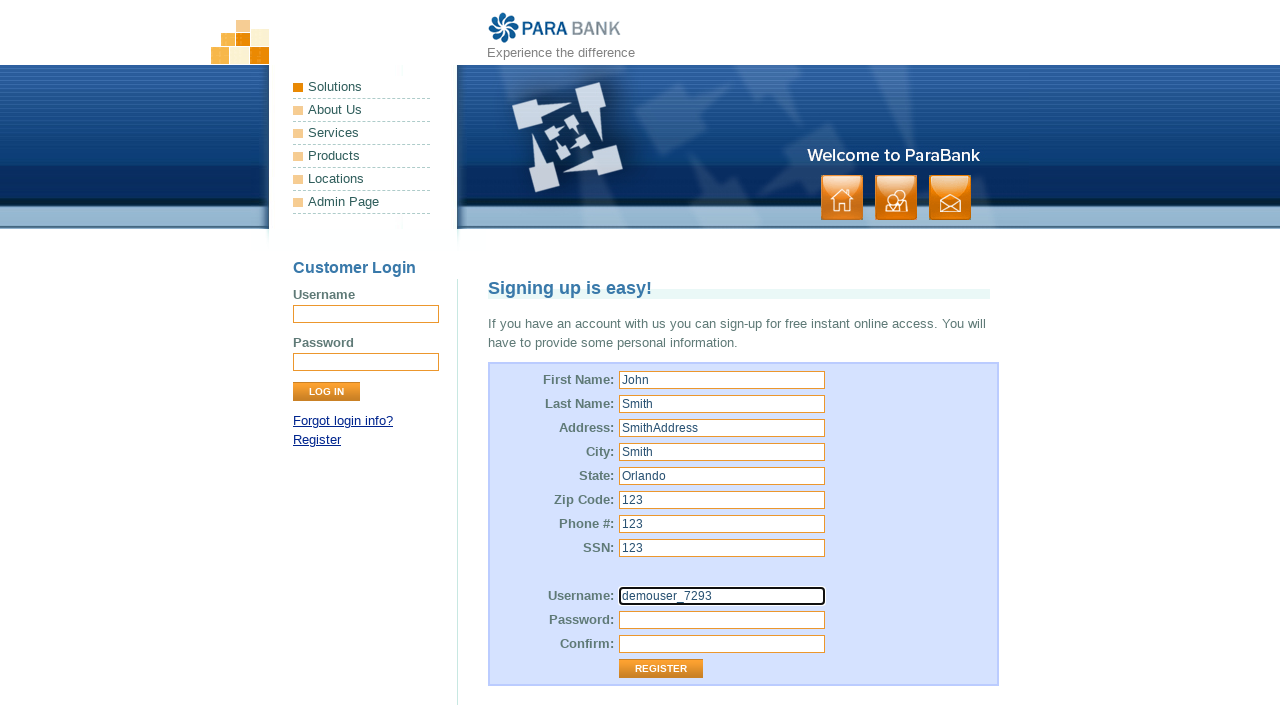

Filled password field with 'demo123' on input[id='customer.password']
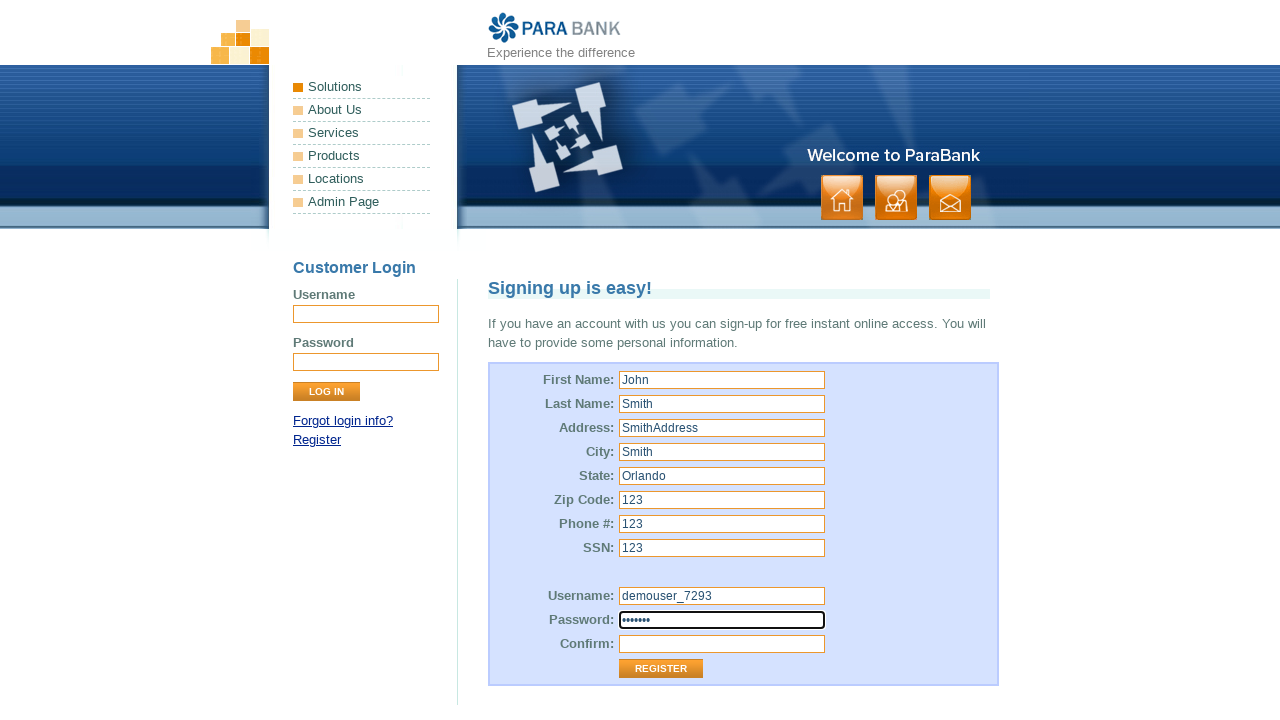

Filled repeated password field with 'demo123' on input[id='repeatedPassword']
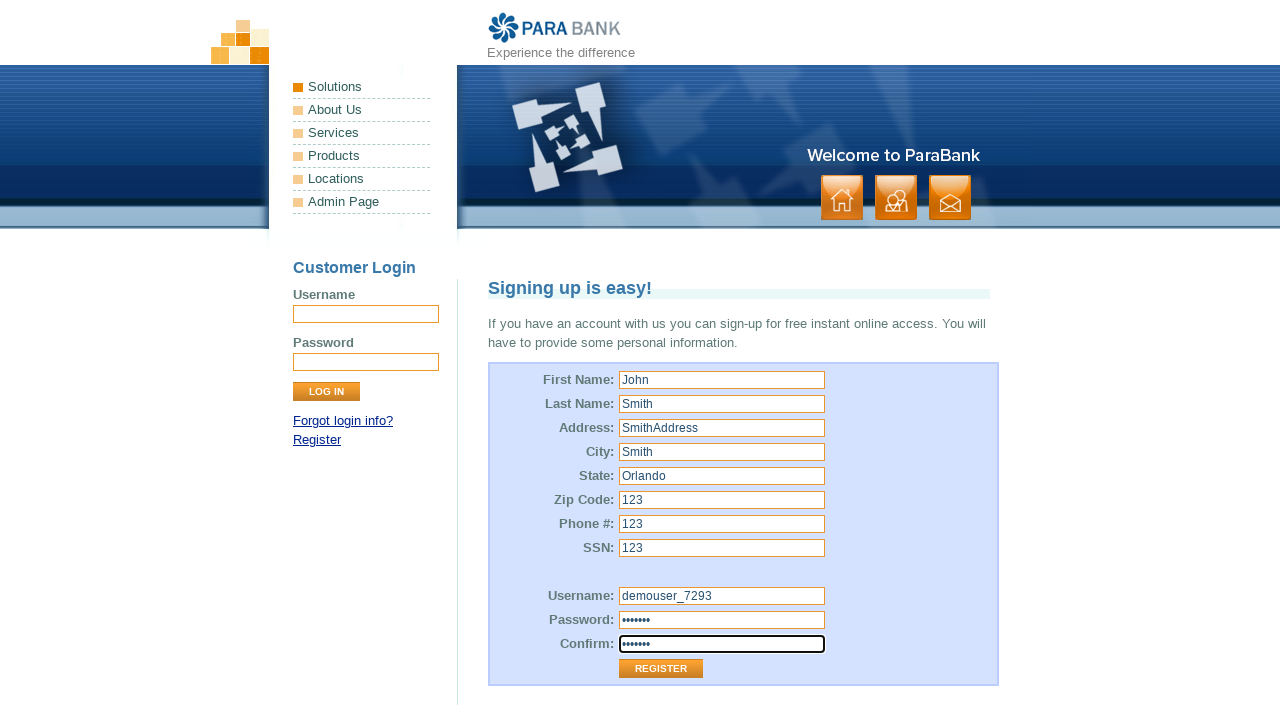

Clicked Register button to submit registration form at (661, 669) on input[value='Register']
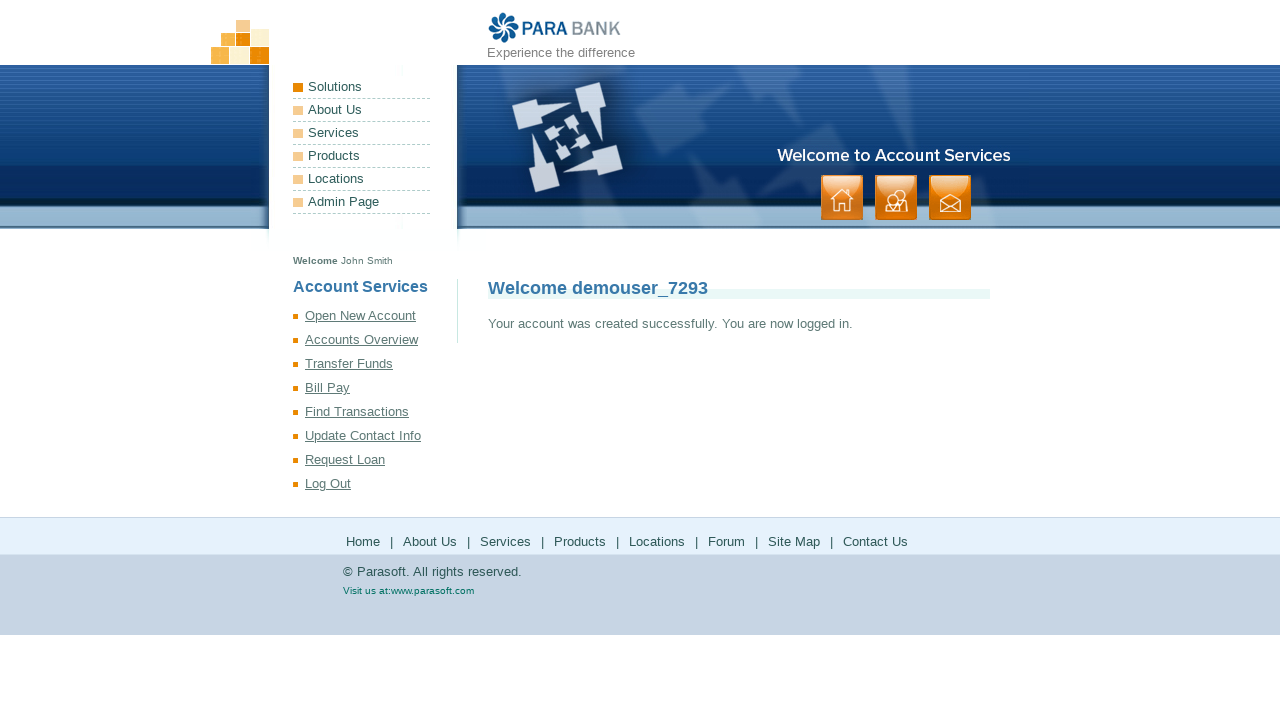

Waited 2 seconds for registration to complete
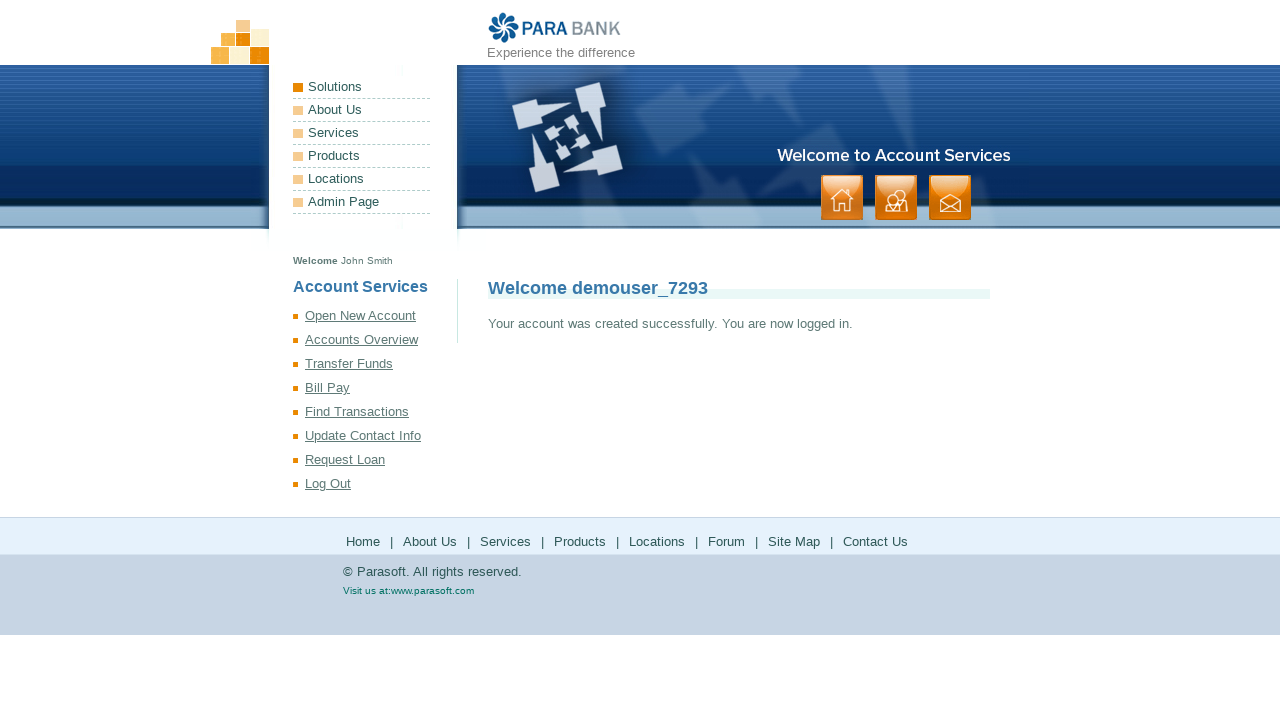

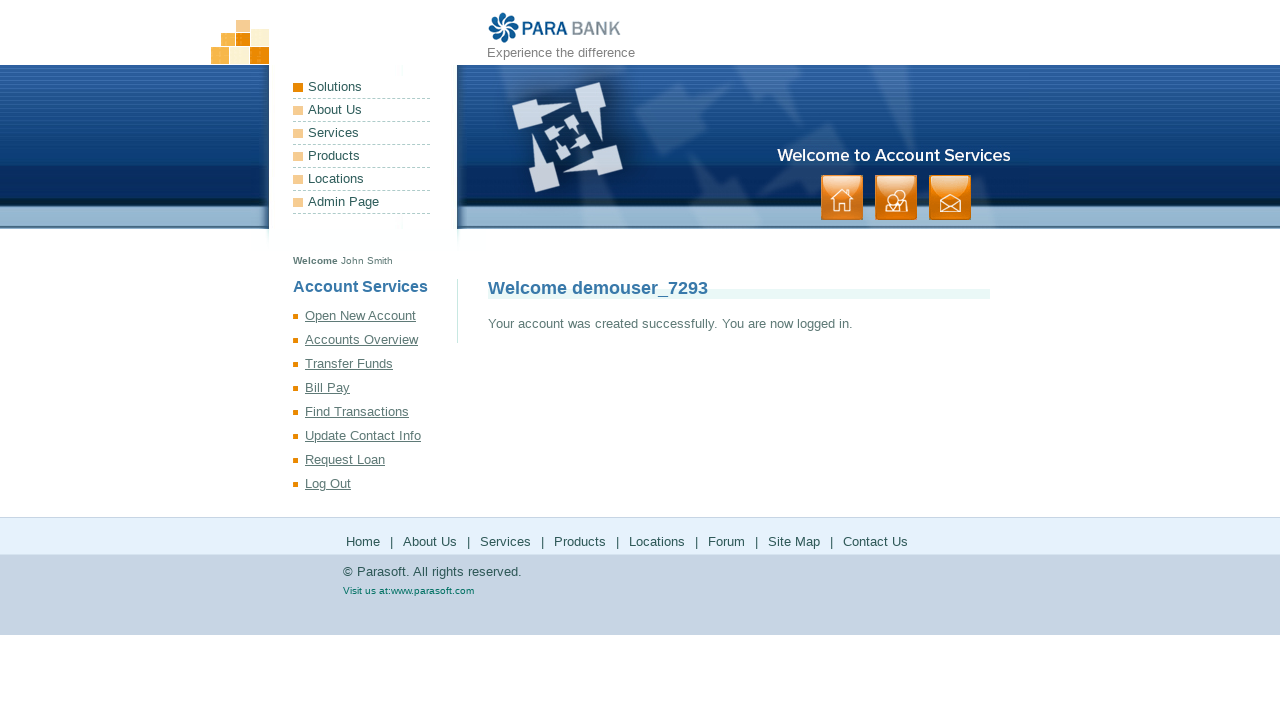